Tests date picker functionality on a form by selecting a birth date using month/year dropdowns and clicking on a specific date

Starting URL: https://demoqa.com/automation-practice-form

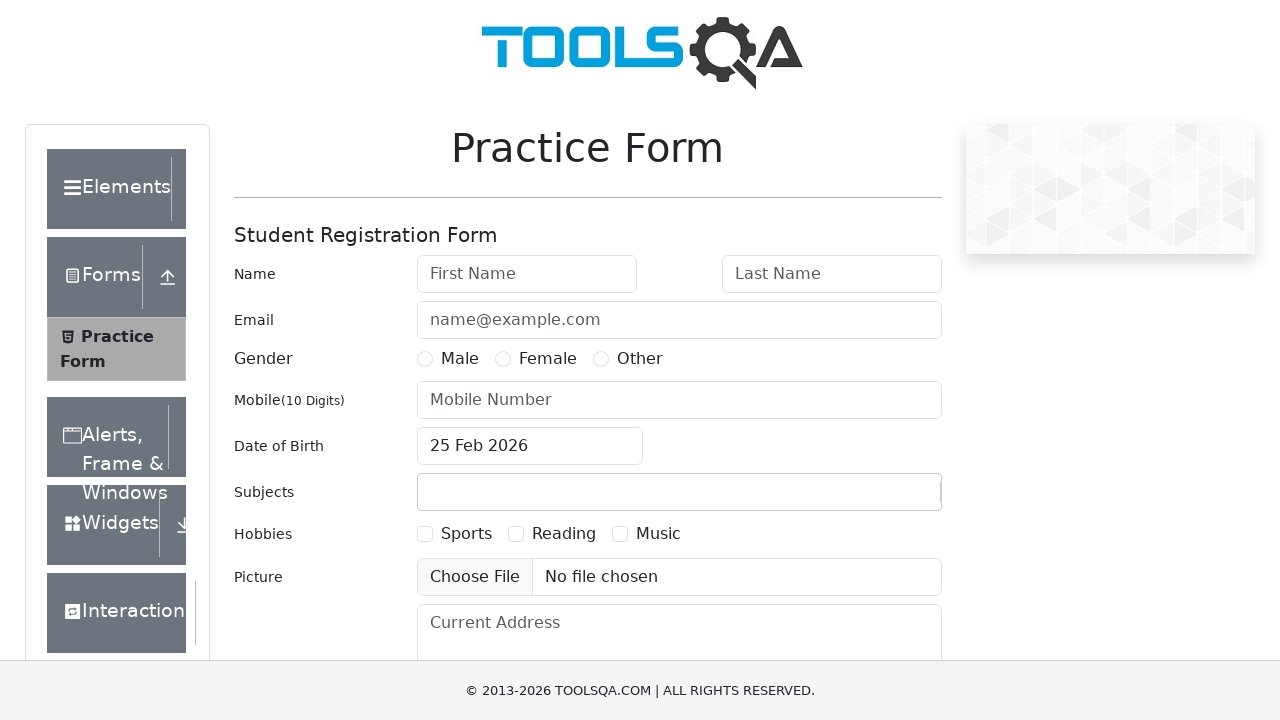

Scrolled date of birth input into view
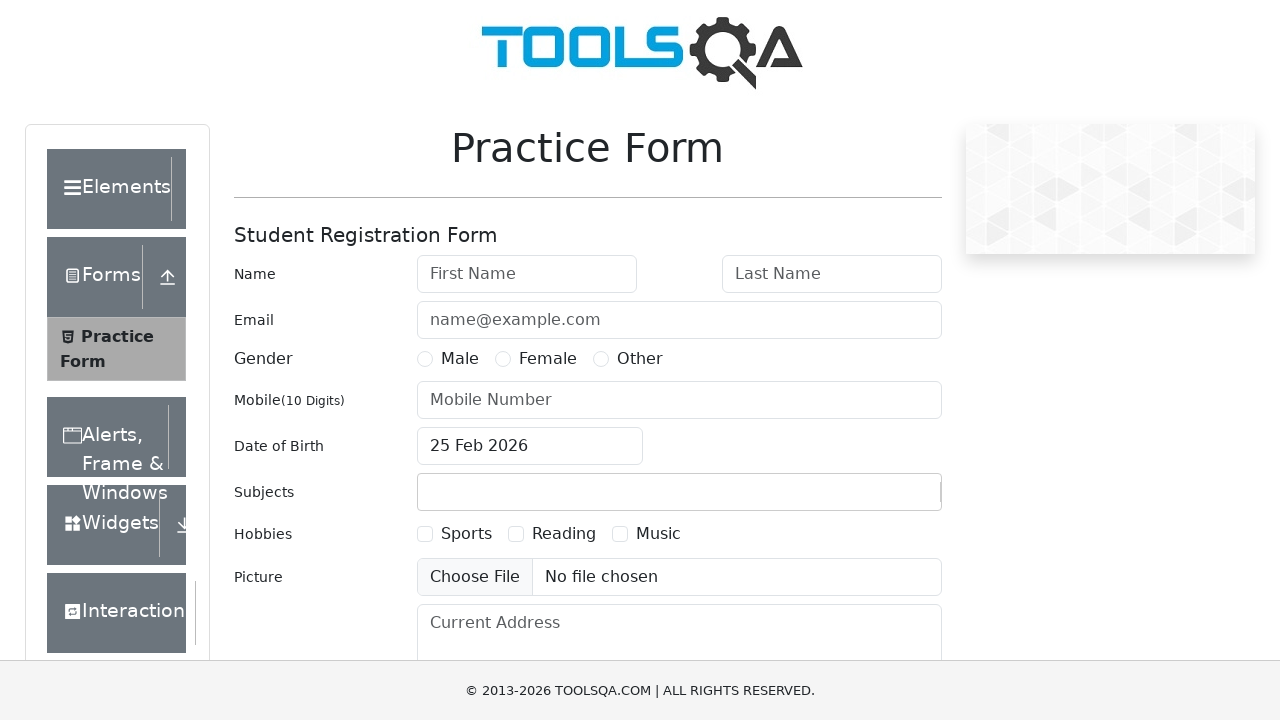

Clicked date of birth input to open date picker at (530, 446) on #dateOfBirthInput
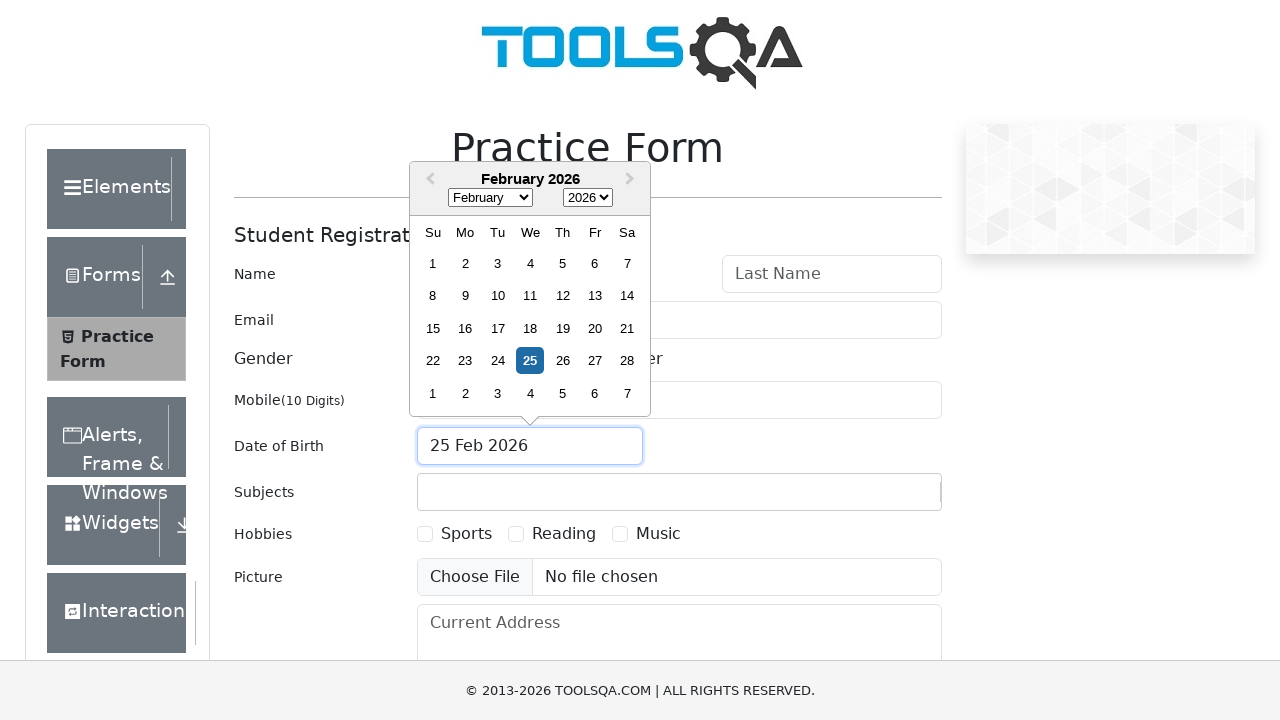

Selected July from month dropdown on .react-datepicker__month-select
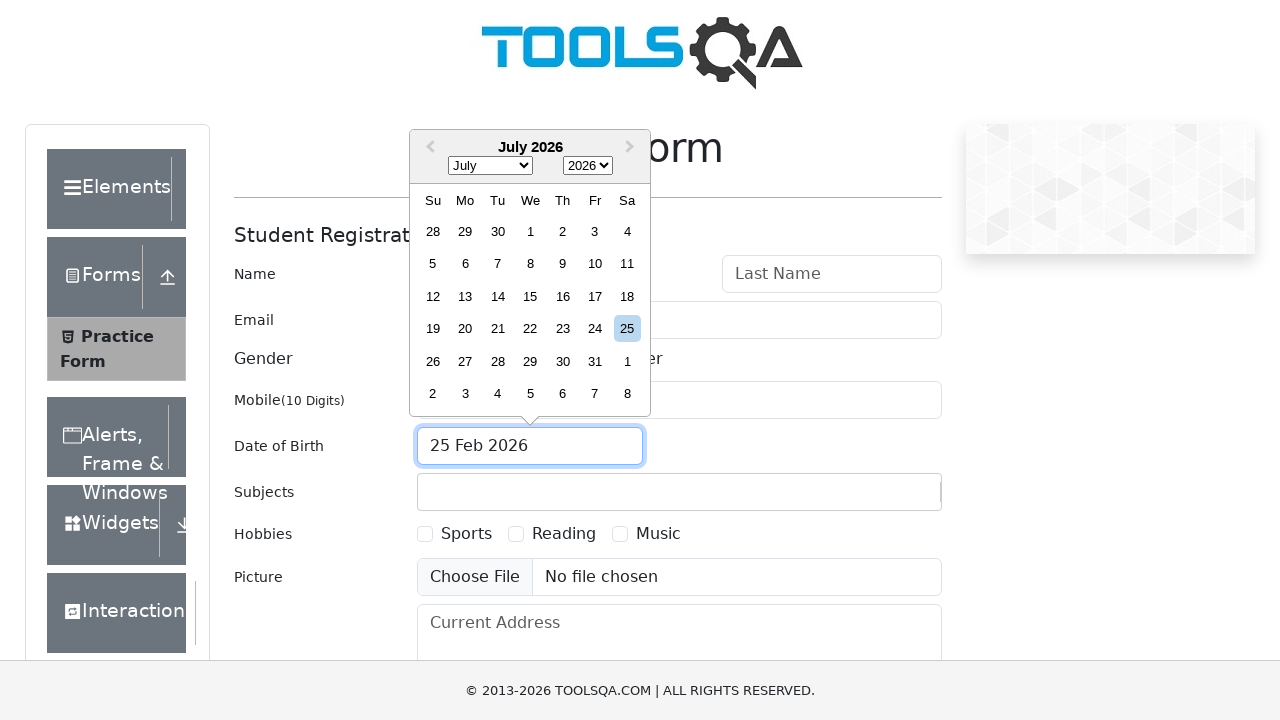

Selected 1994 from year dropdown on .react-datepicker__year-select
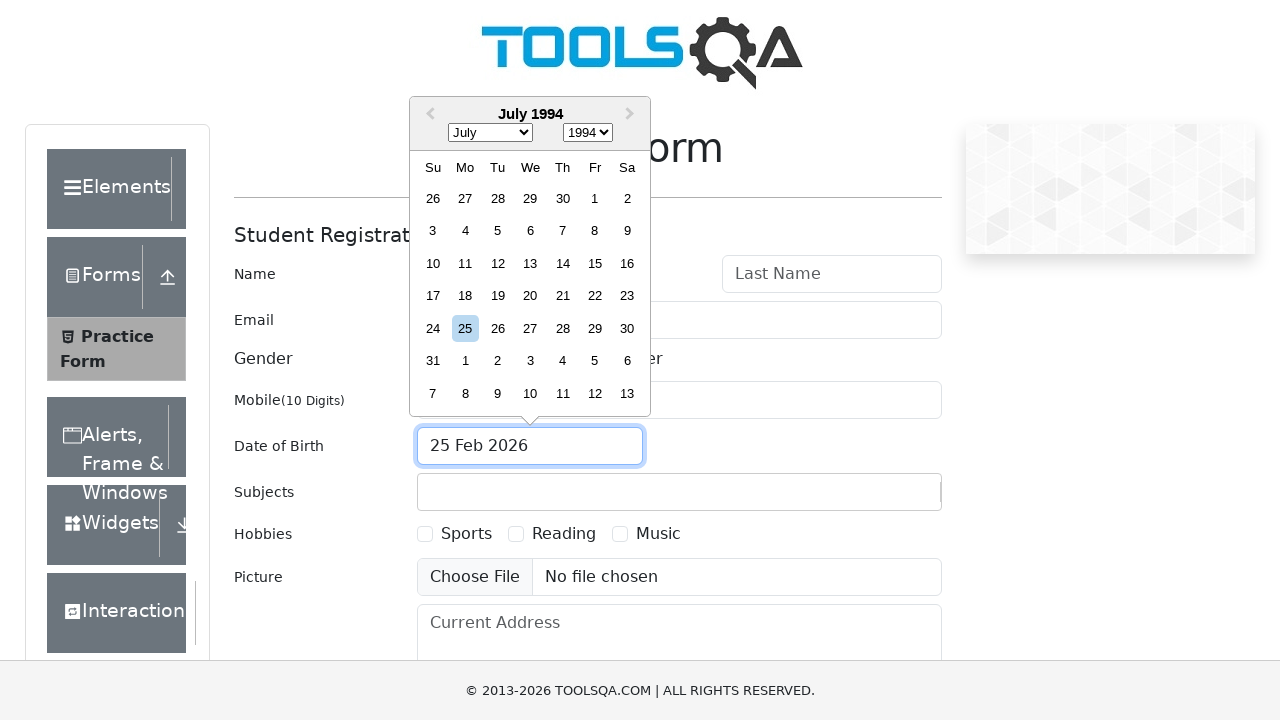

Clicked on July 3rd, 1994 in the date picker at (433, 231) on div[aria-label='Choose Sunday, July 3rd, 1994']
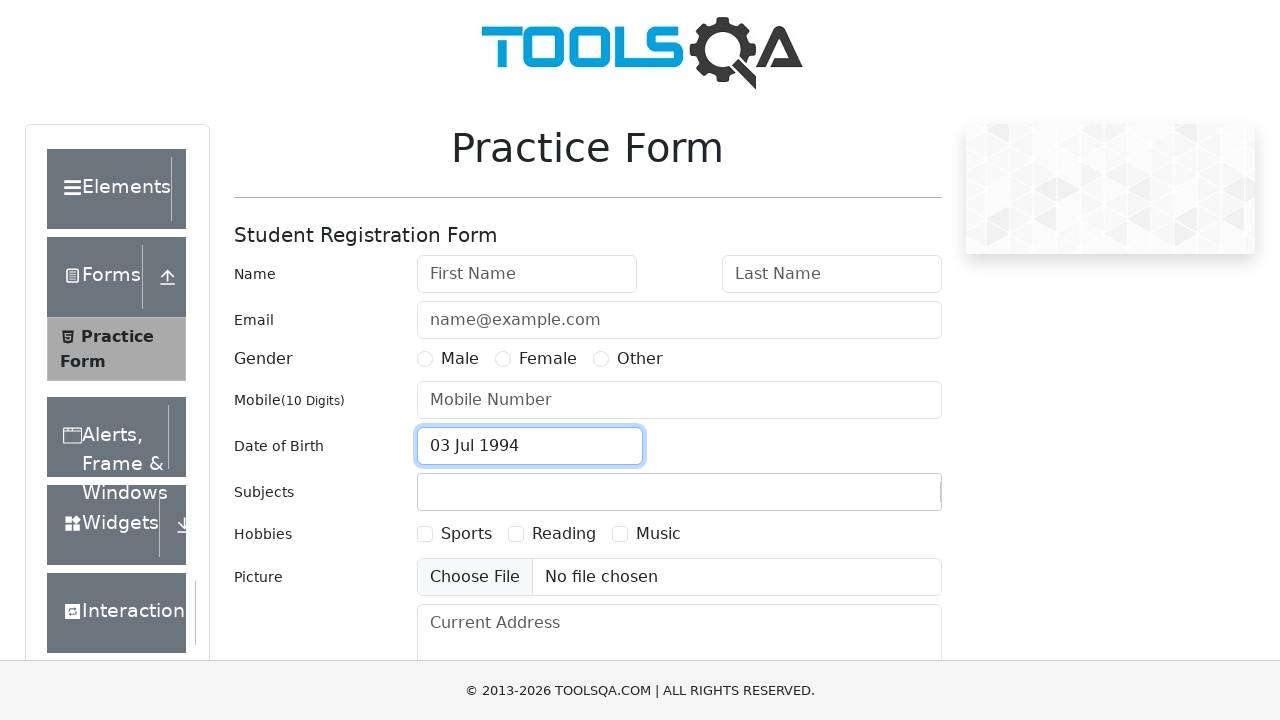

Retrieved selected date value: 03 Jul 1994
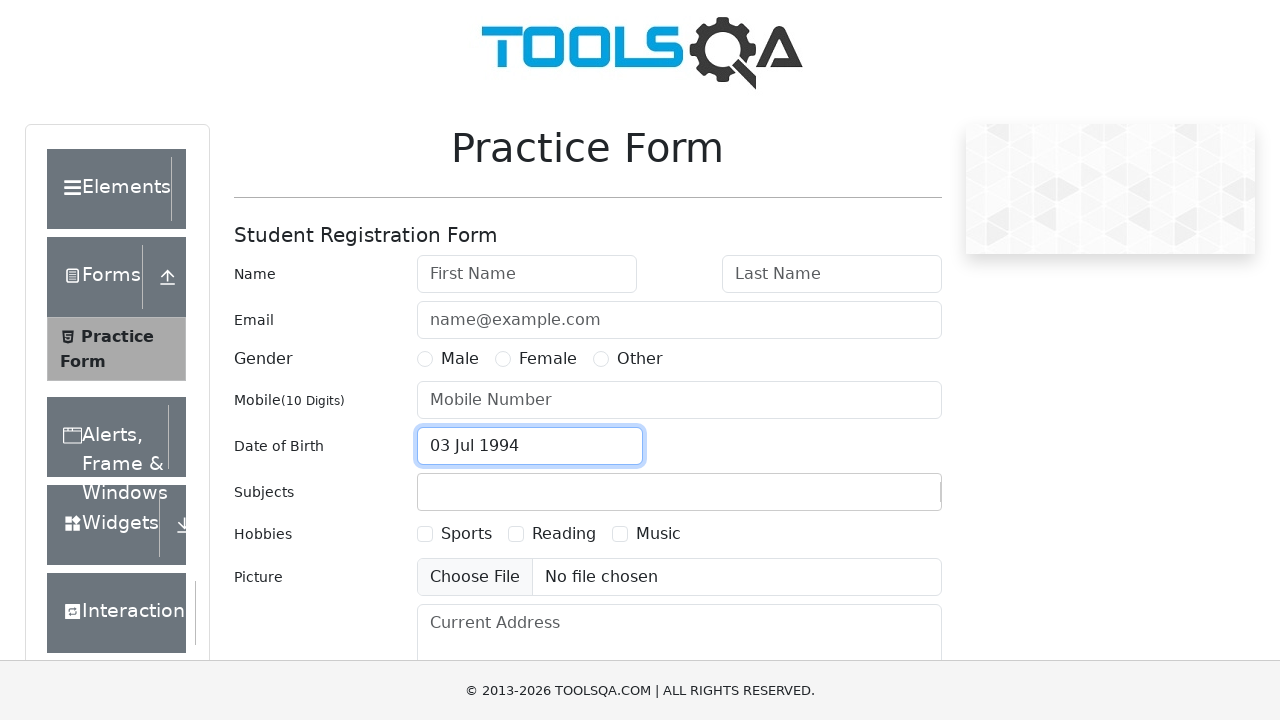

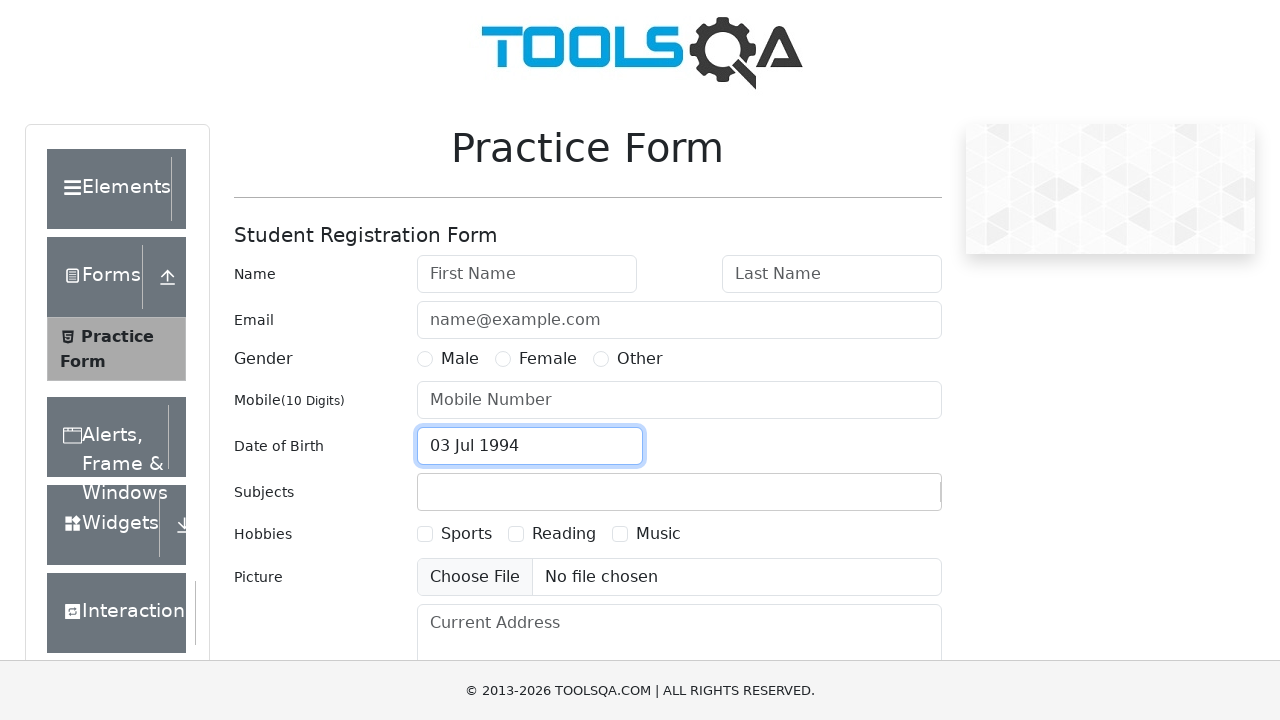